Tests JavaScript scroll functionality by scrolling to a specific element, scrolling to the bottom of the page, scrolling back to the top, and applying zoom

Starting URL: https://testautomationpractice.blogspot.com/

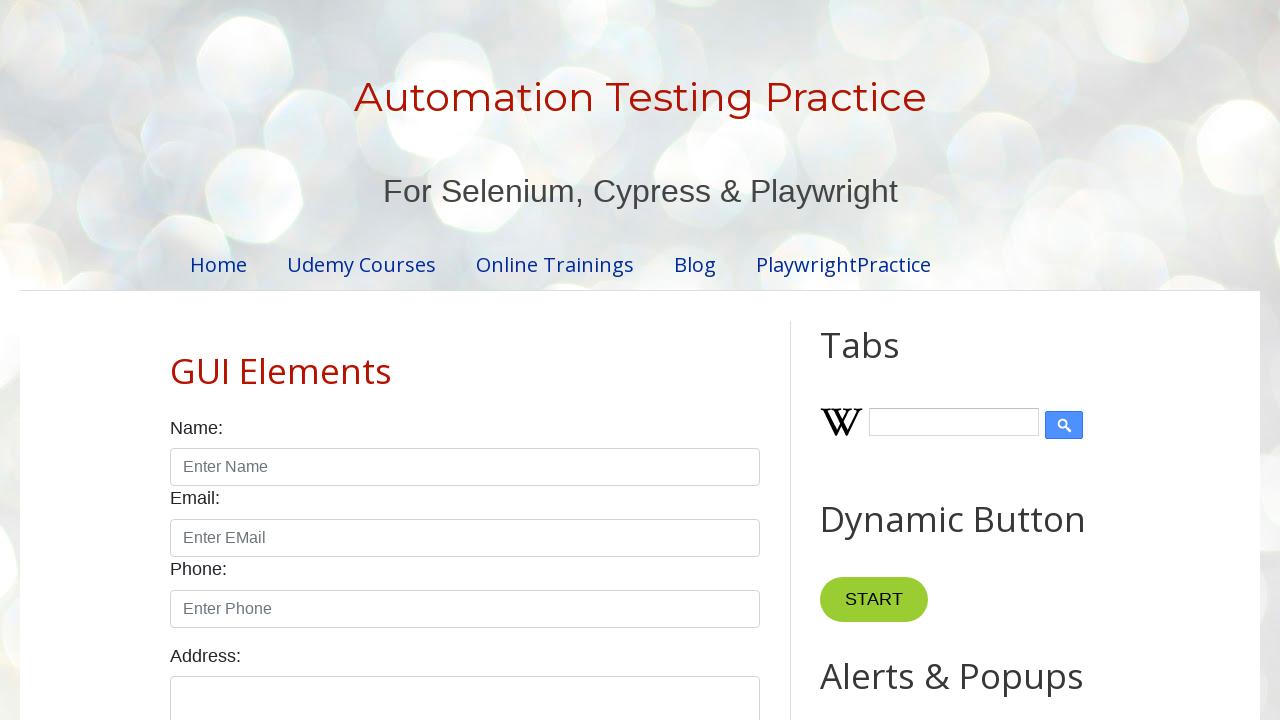

Scrolled to Form heading element
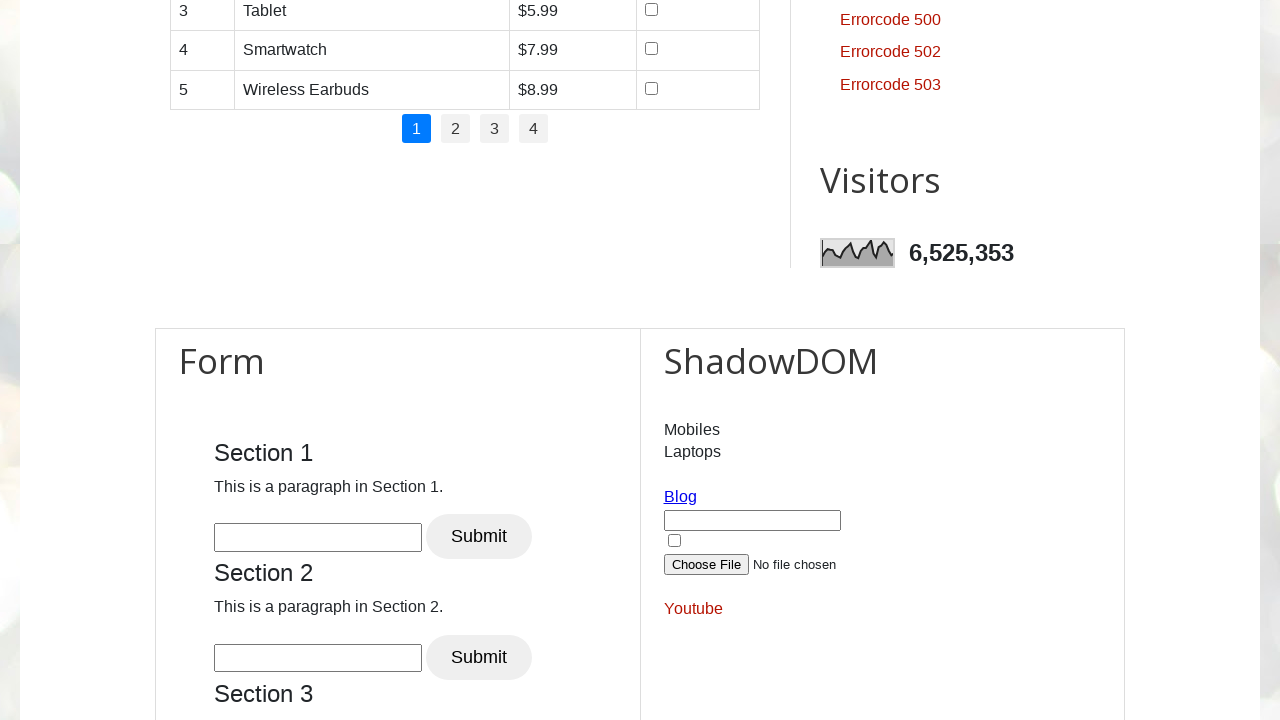

Scrolled to the bottom of the page
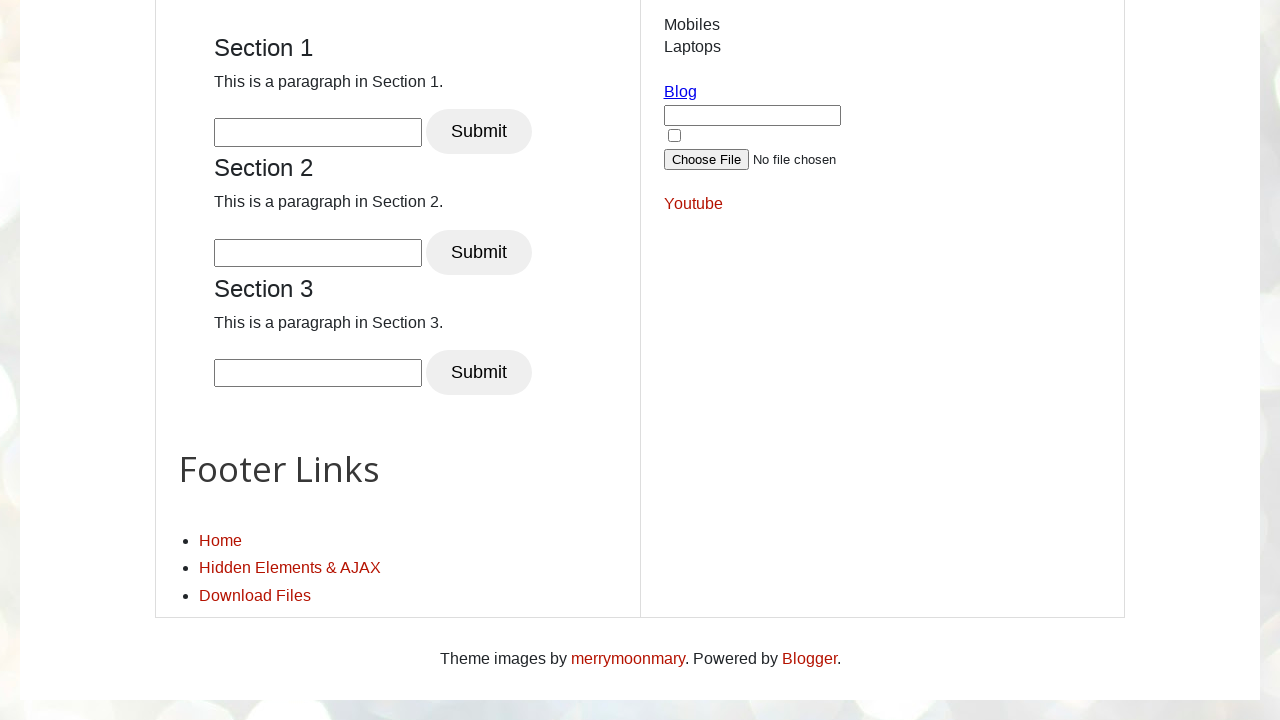

Waited 1 second to observe scroll to bottom
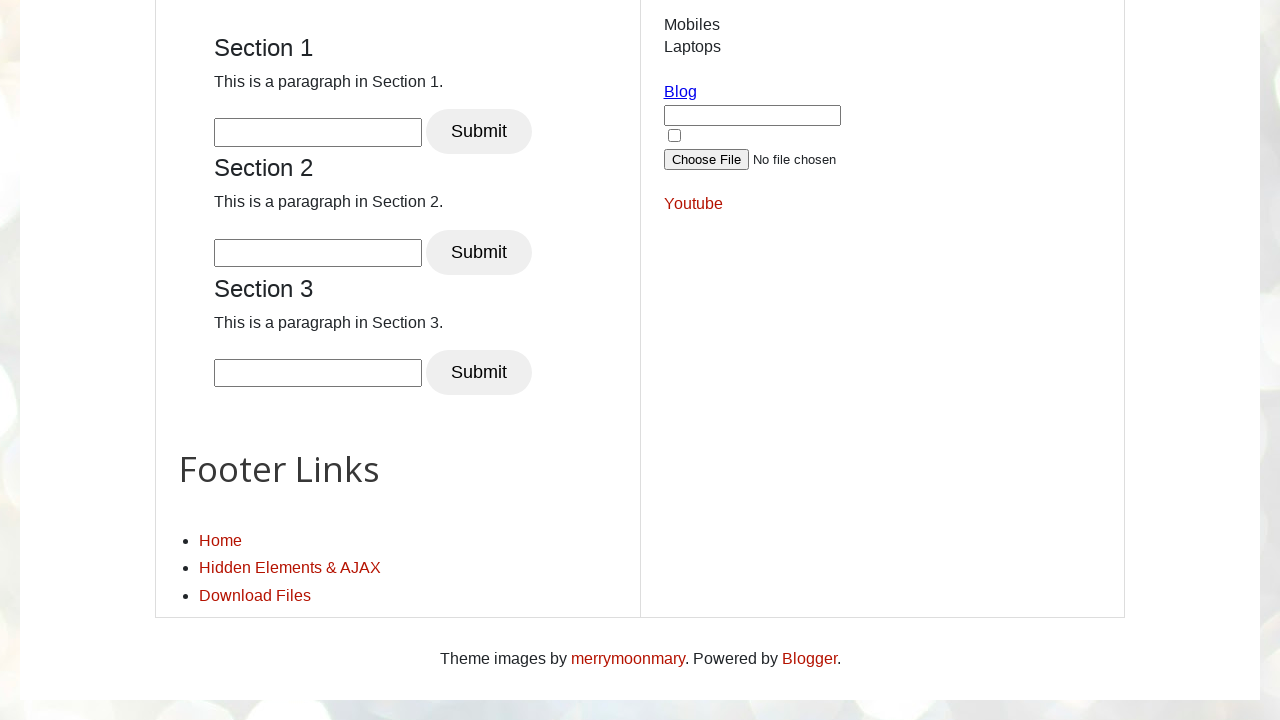

Scrolled back to the top of the page
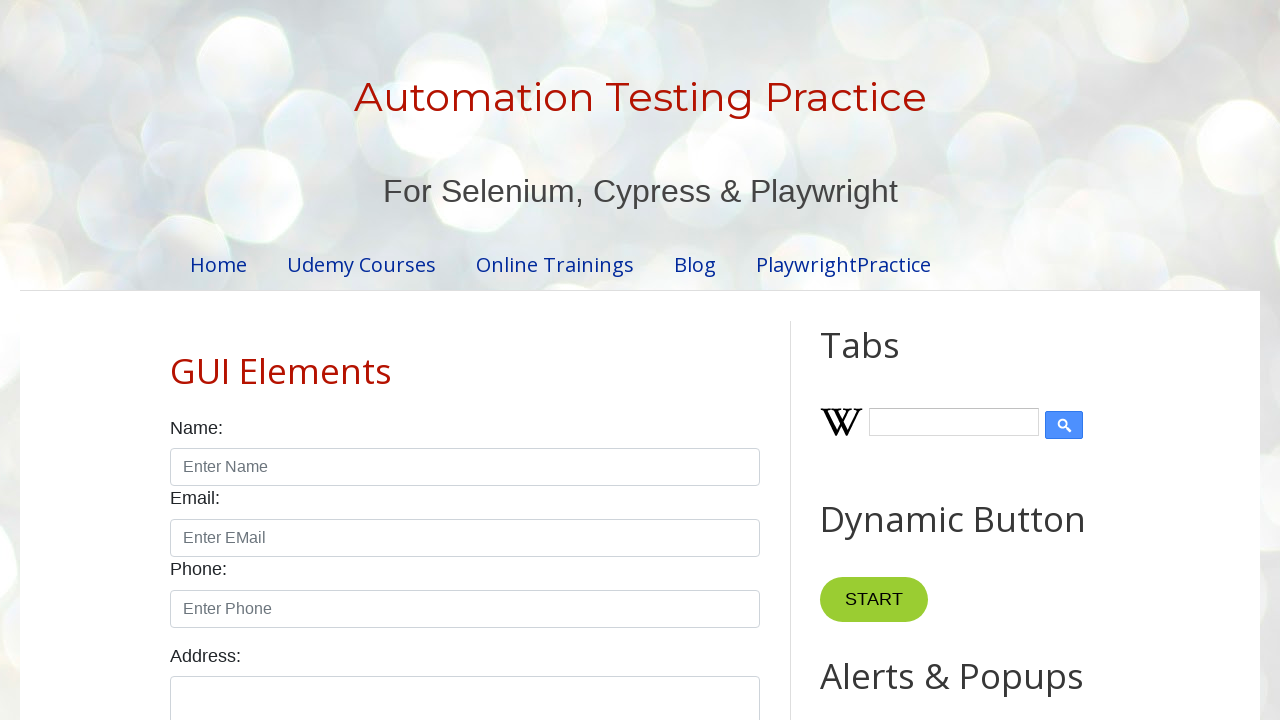

Waited 1 second to observe scroll to top
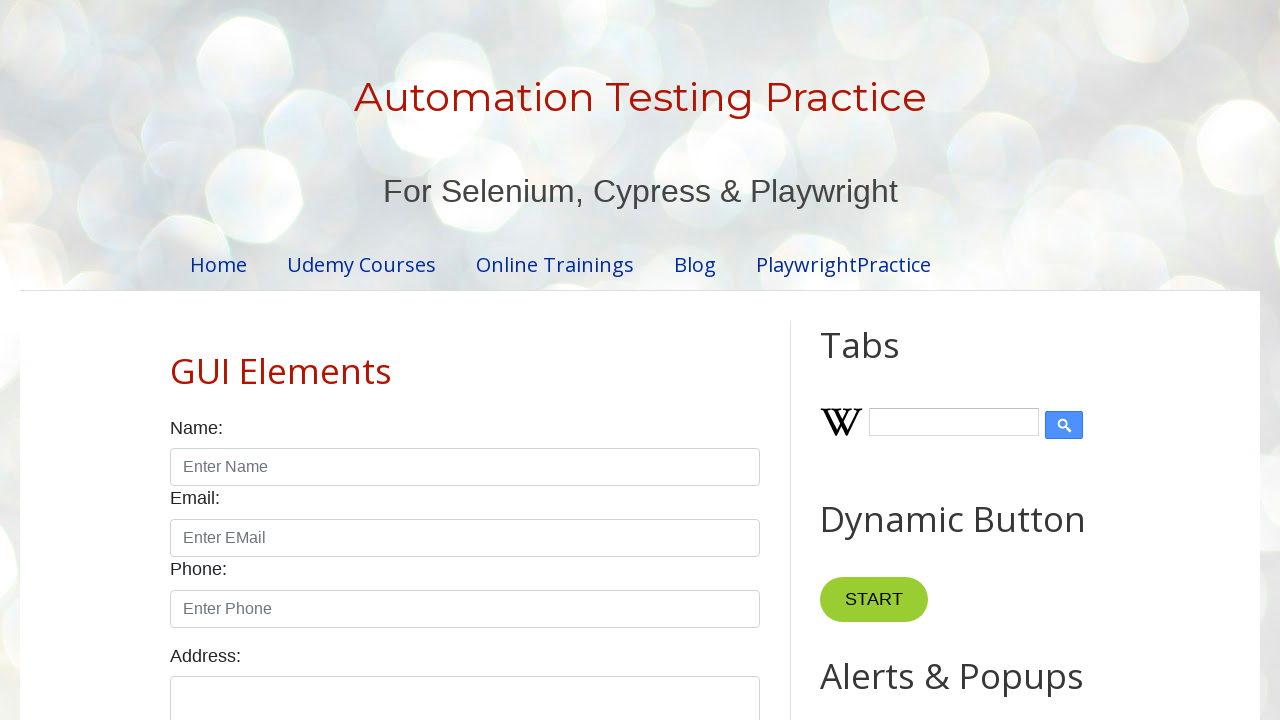

Applied 50% zoom to the page
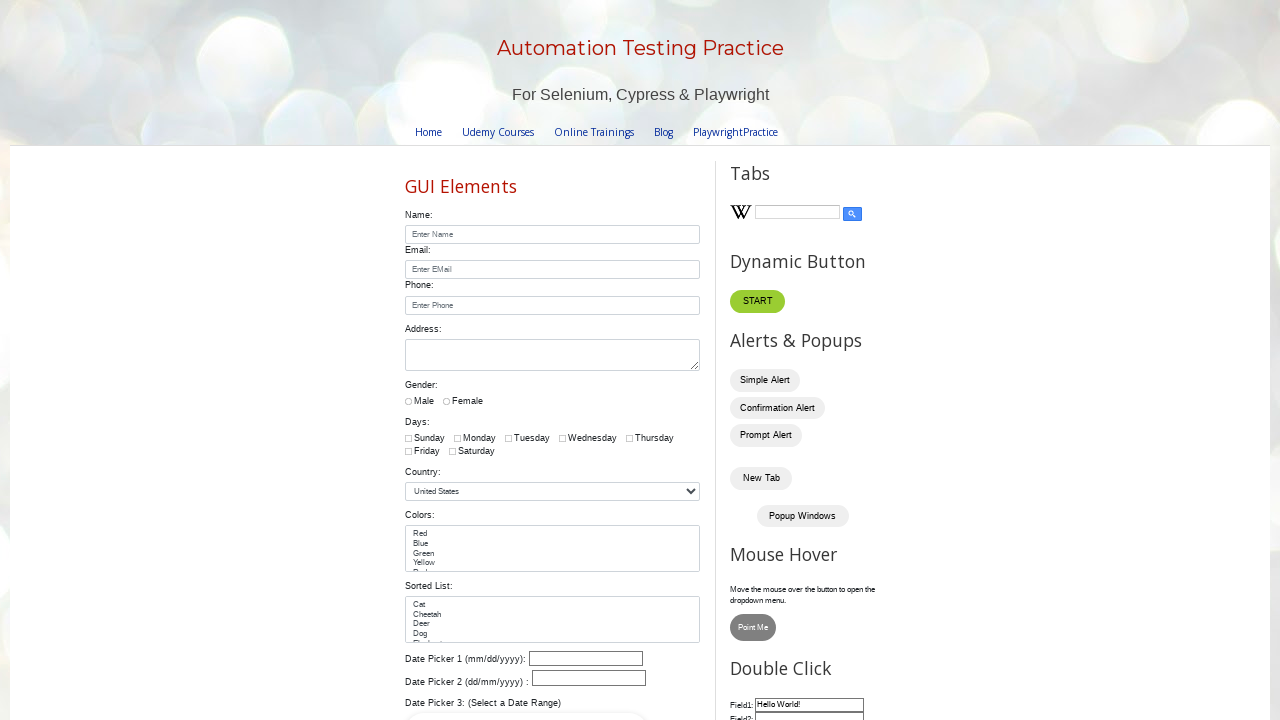

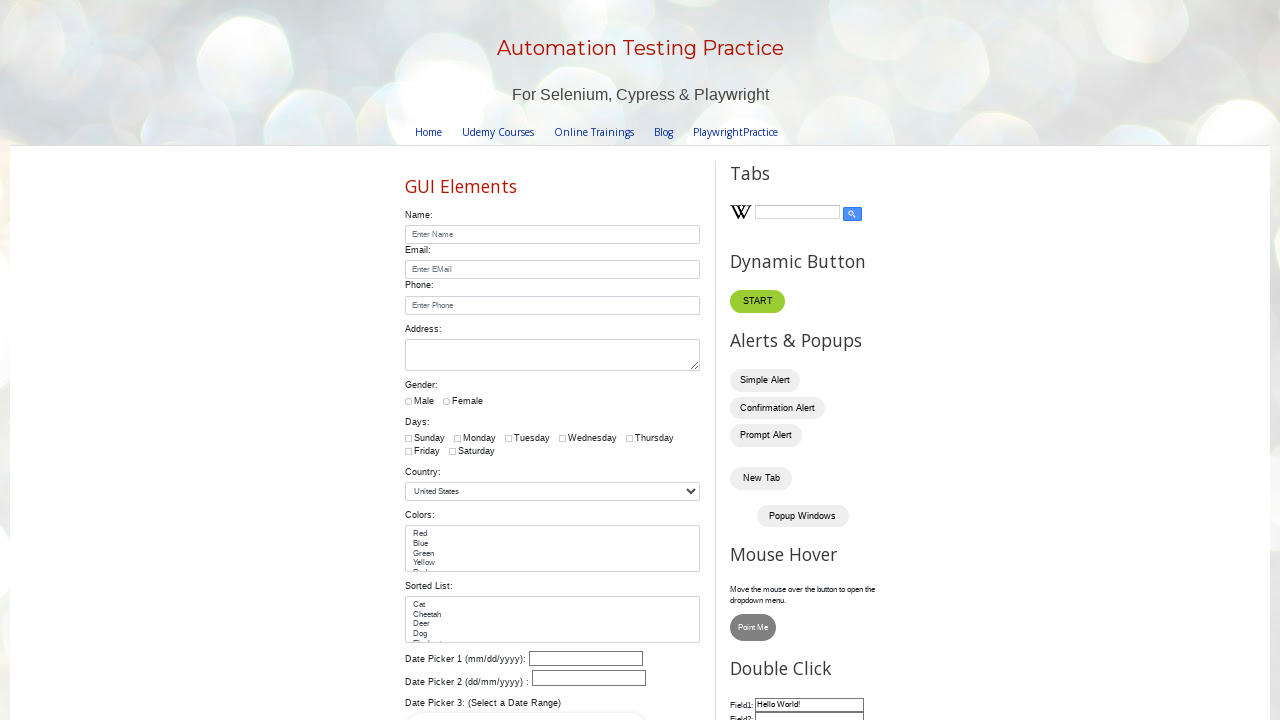